Tests if the calculator correctly adds two numbers (13 + 2 = 15) using the prototype build

Starting URL: https://testsheepnz.github.io/BasicCalculator

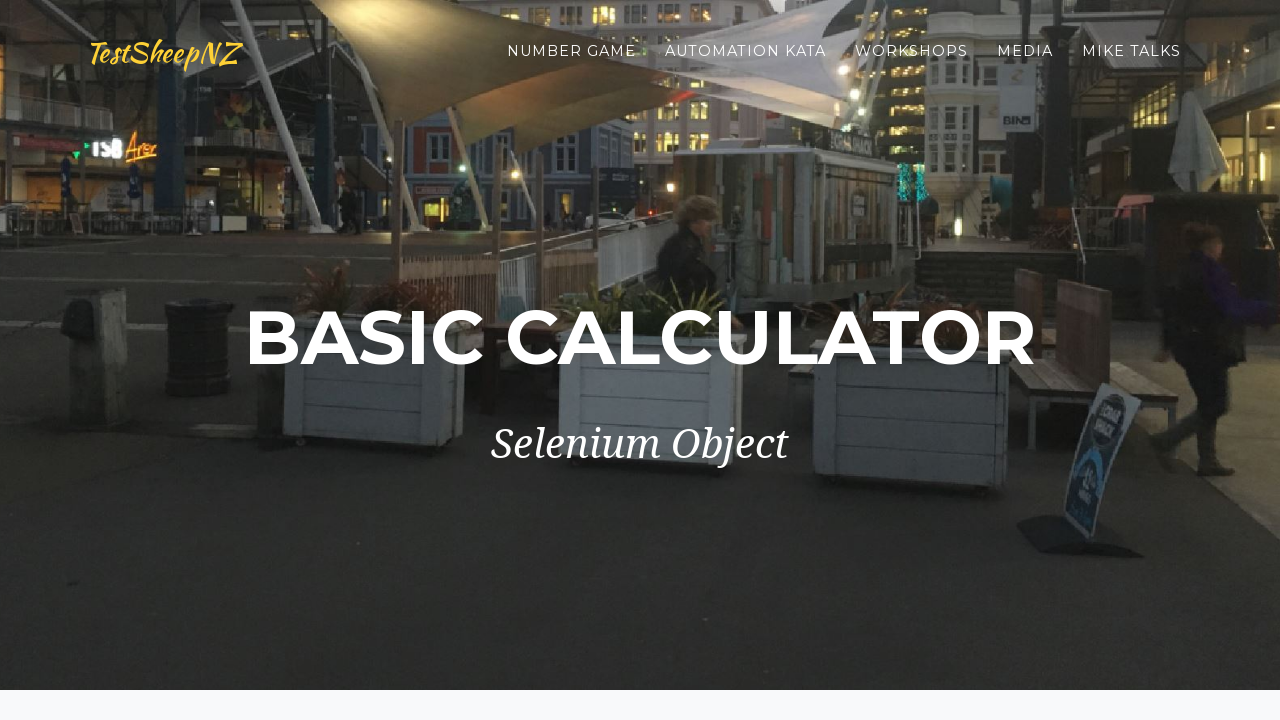

Selected prototype build from dropdown on #selectBuild
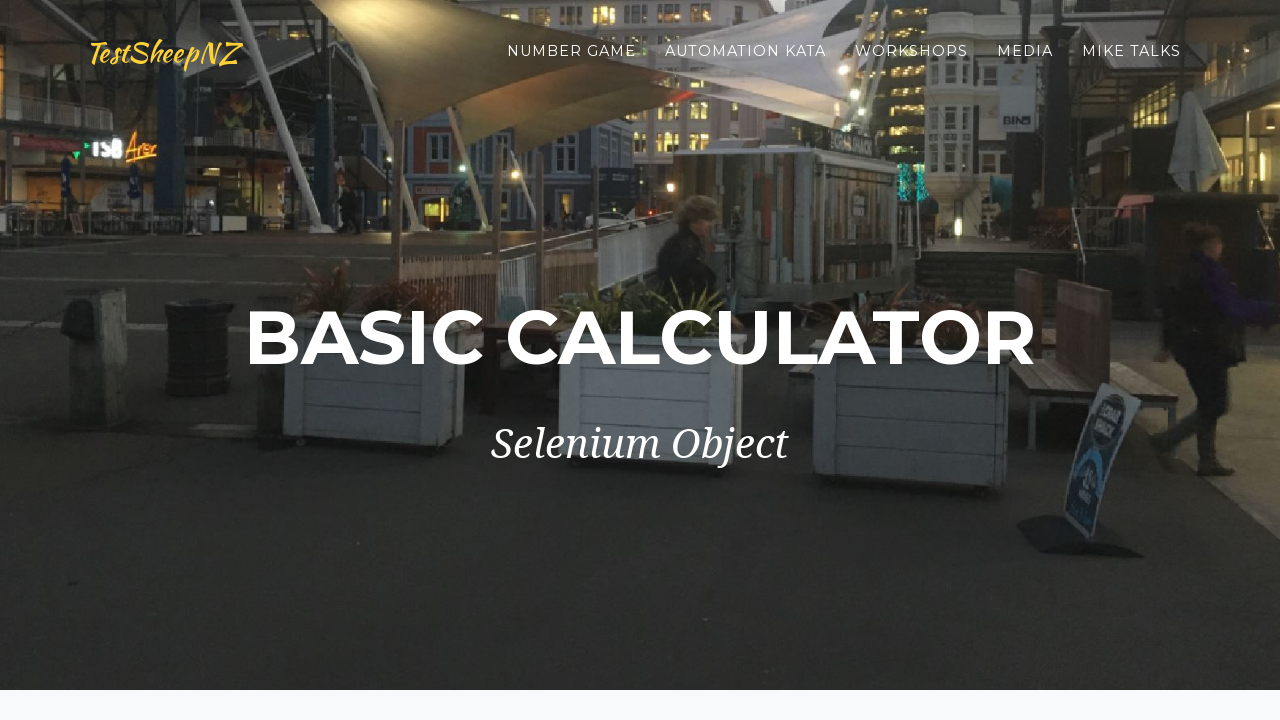

Entered first number (13) into number1Field on #number1Field
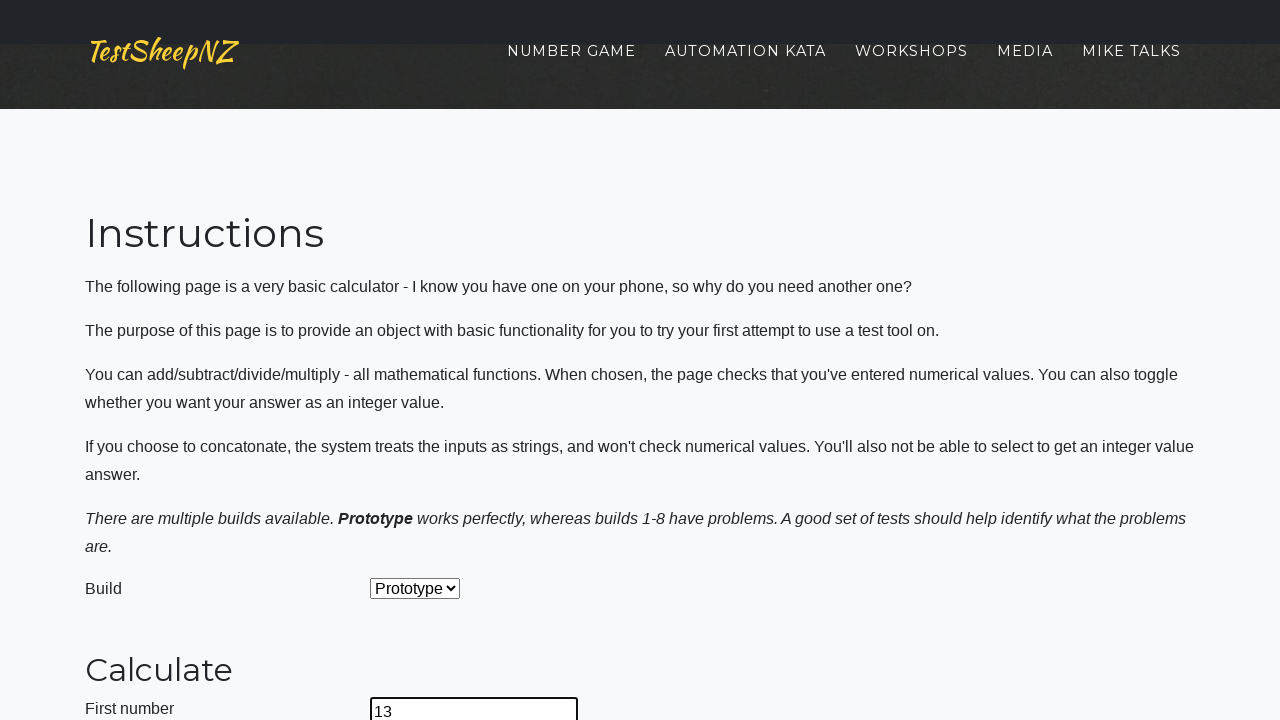

Entered second number (2) into number2Field on #number2Field
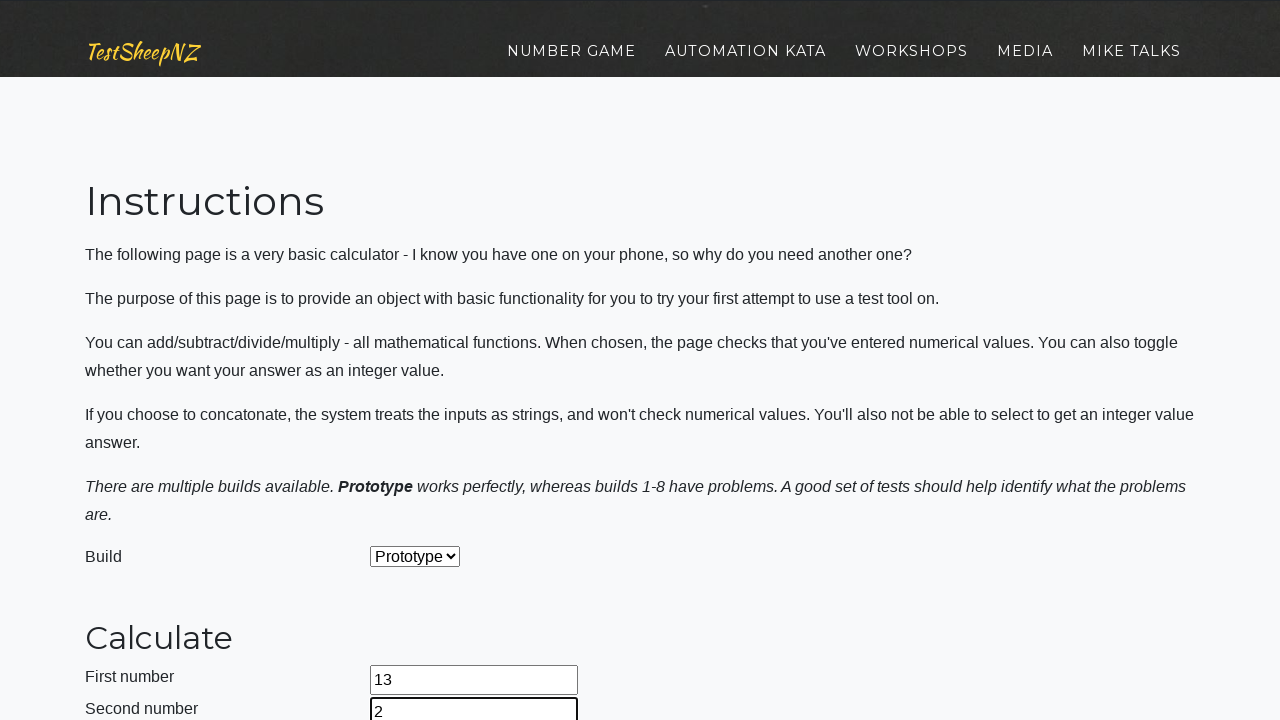

Selected addition operation from dropdown on #selectOperationDropdown
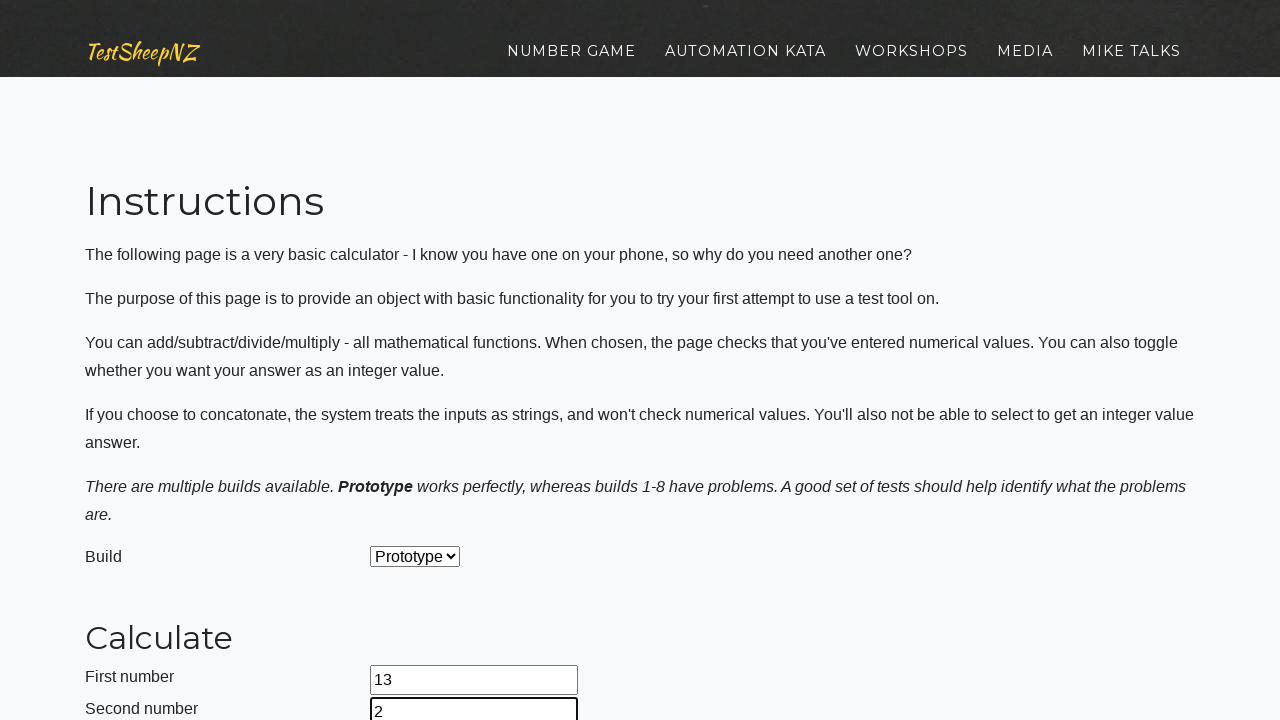

Clicked calculate button to perform addition at (422, 361) on #calculateButton
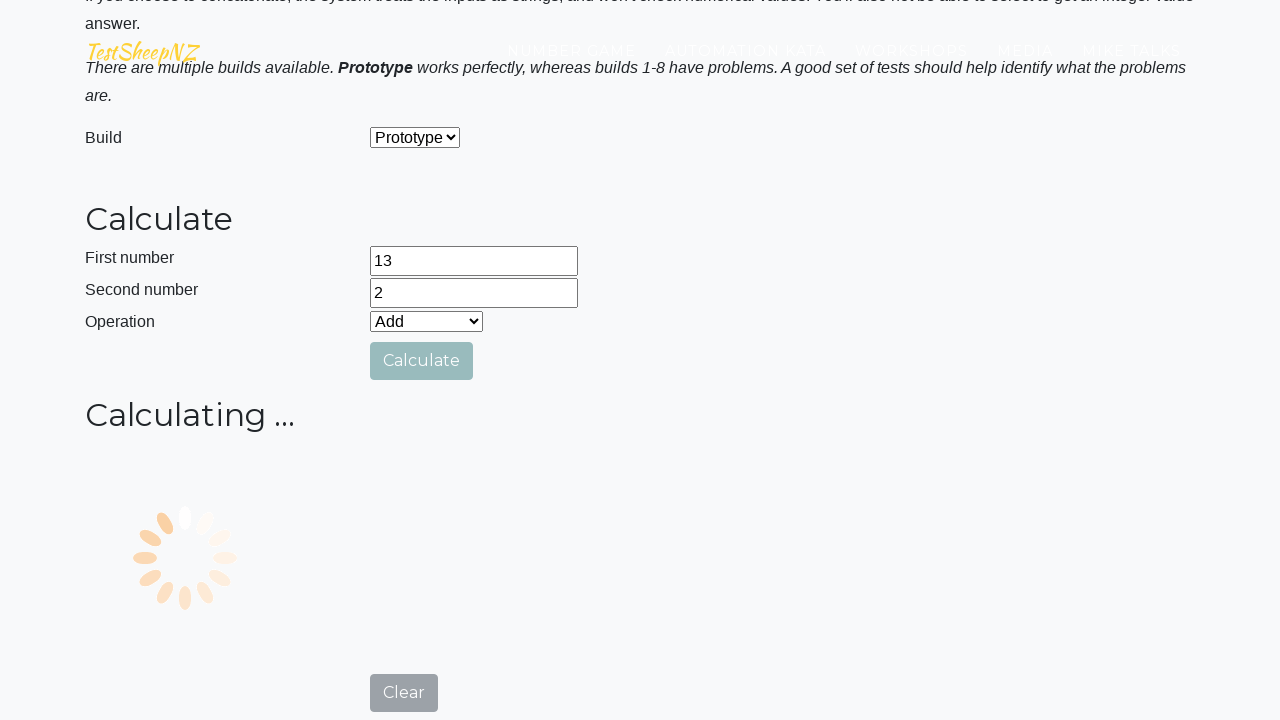

Result field loaded with calculation result
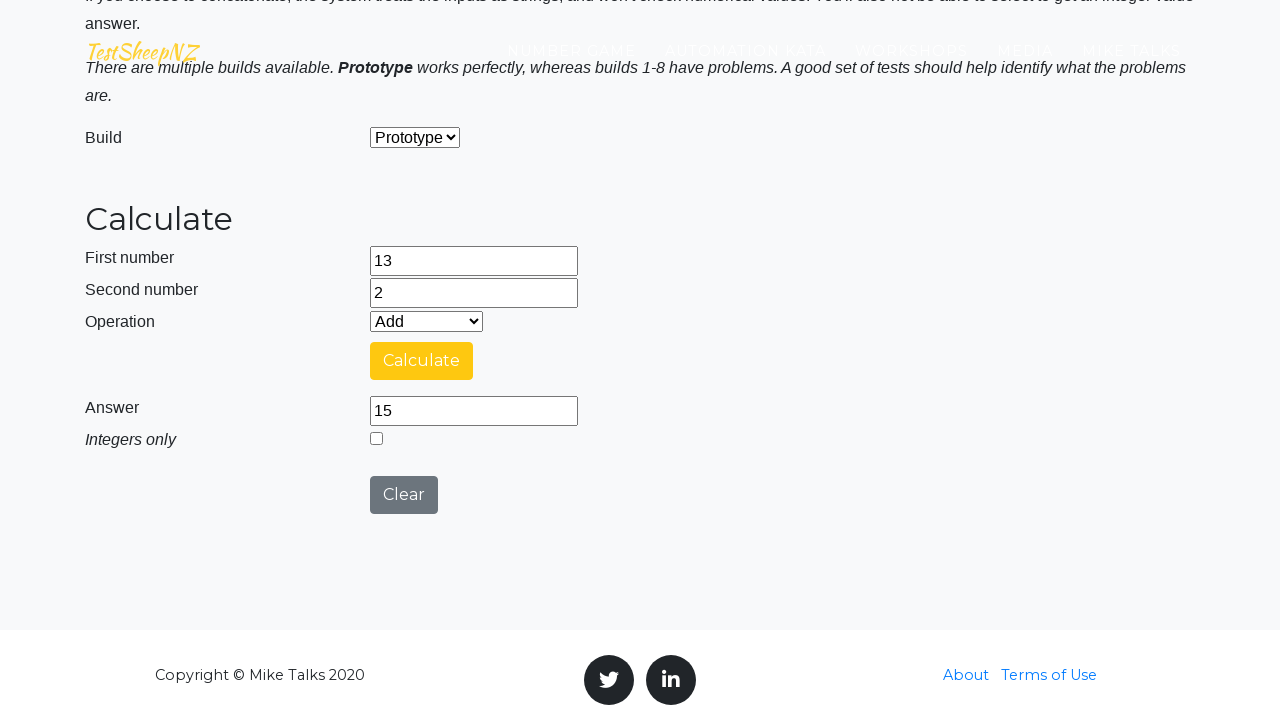

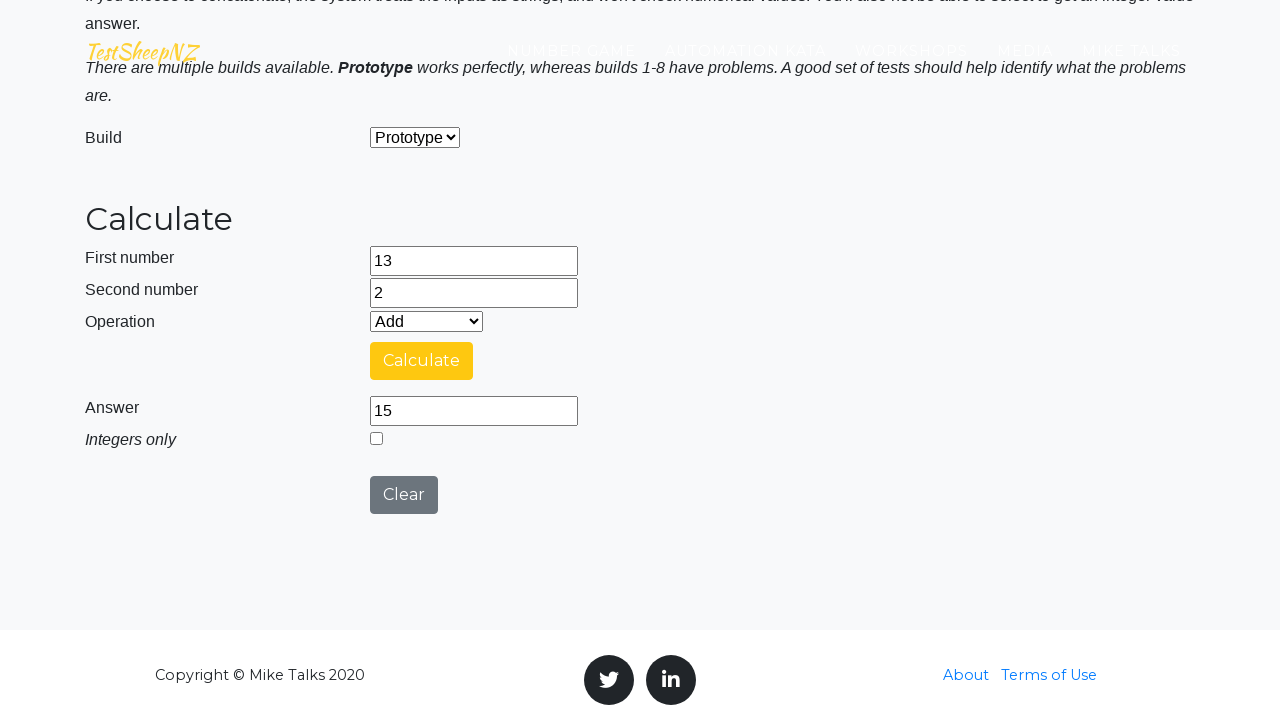